Tests right-click context menu functionality by opening a context menu, hovering over a menu item, clicking it, accepting the alert, and verifying the menu disappears.

Starting URL: http://swisnl.github.io/jQuery-contextMenu/demo.html

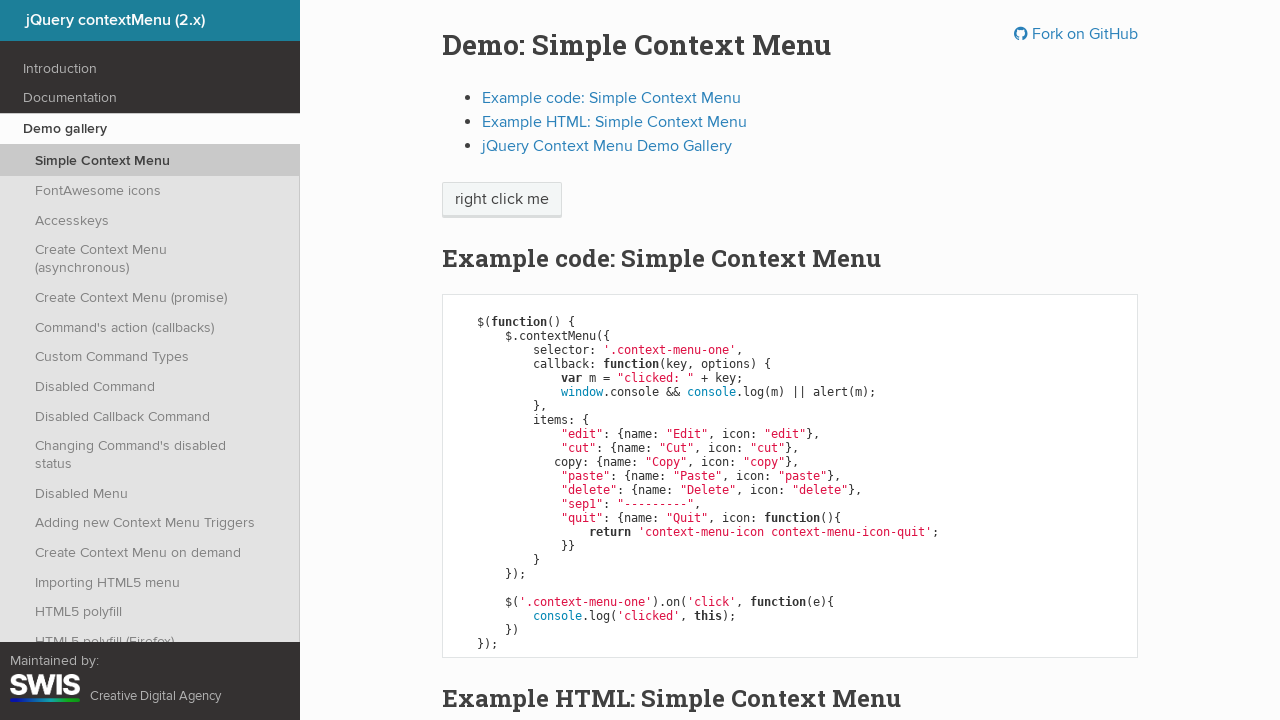

Right-clicked on context menu trigger element at (502, 200) on span.context-menu-one
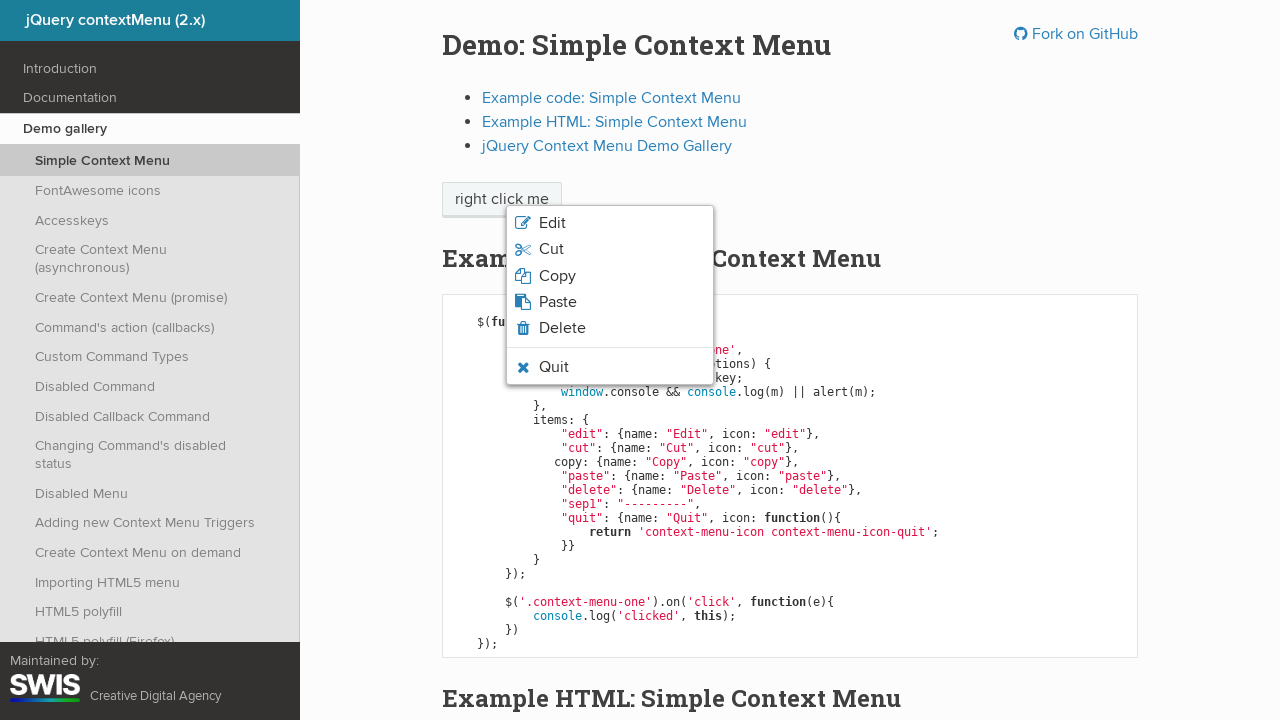

Verified quit menu item is visible
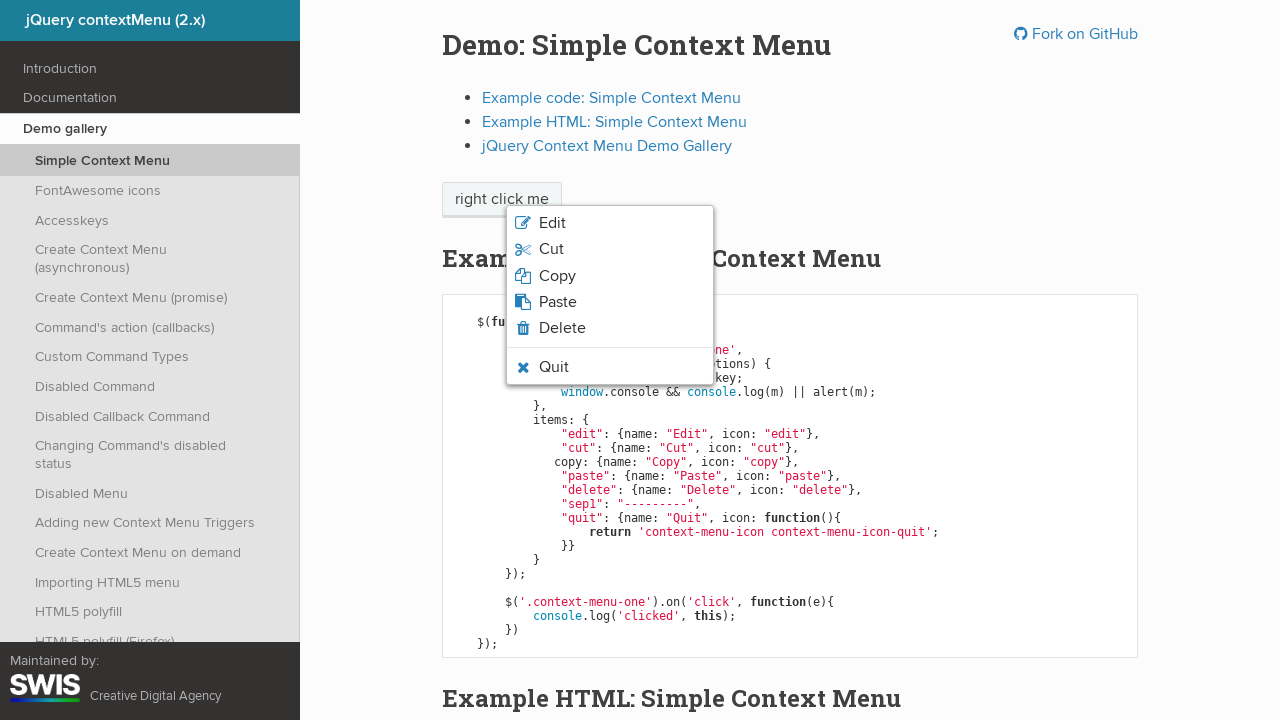

Hovered over quit menu item at (610, 367) on li.context-menu-icon-quit
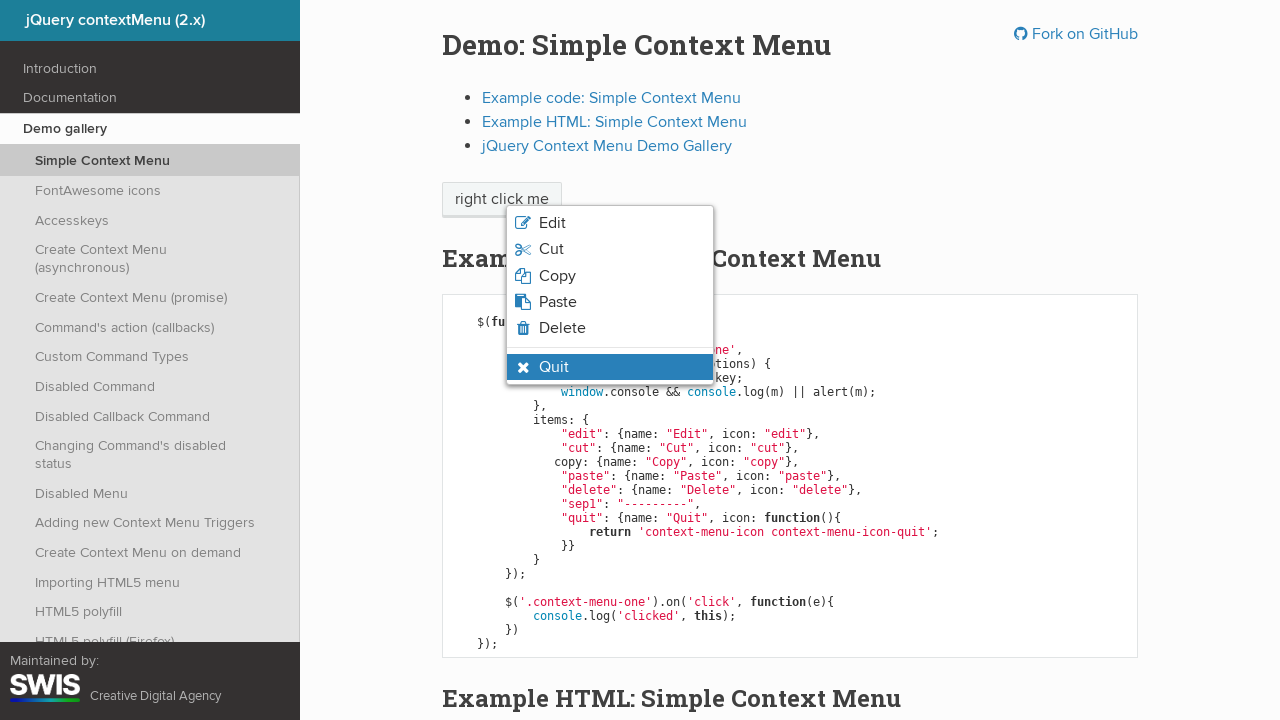

Verified quit menu item is in hovered state
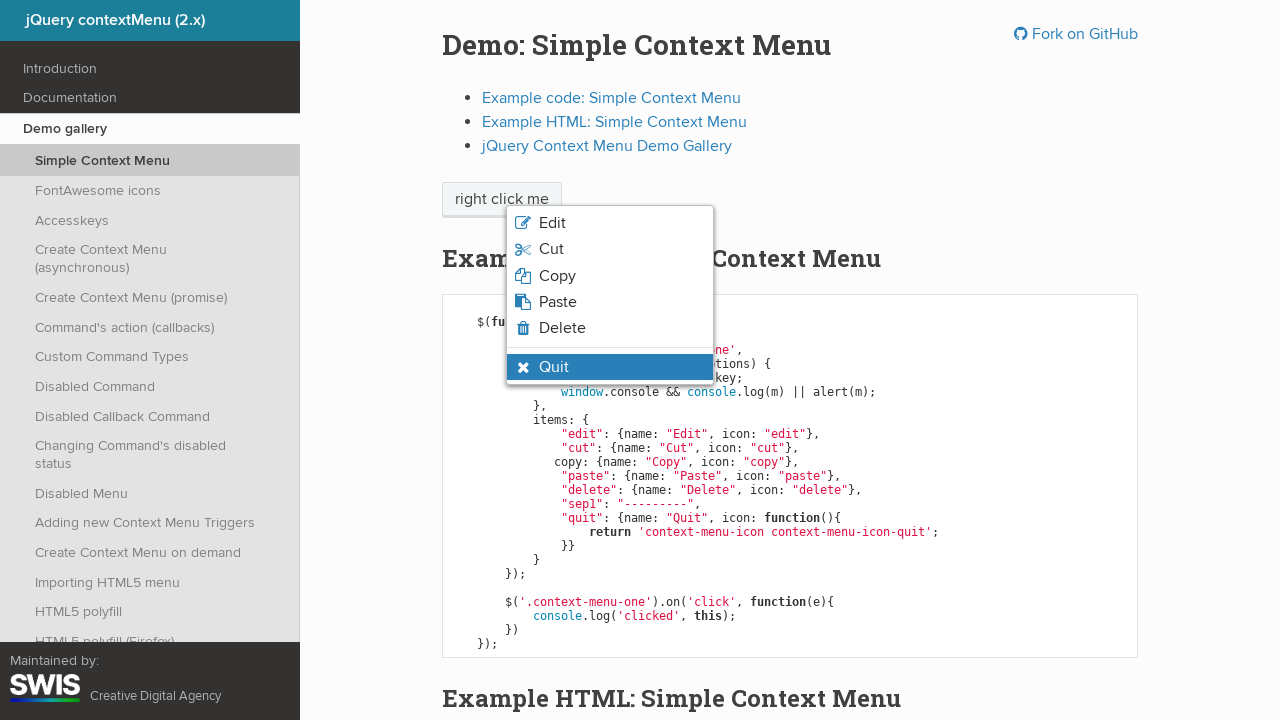

Clicked on quit menu item at (610, 367) on li.context-menu-icon-quit
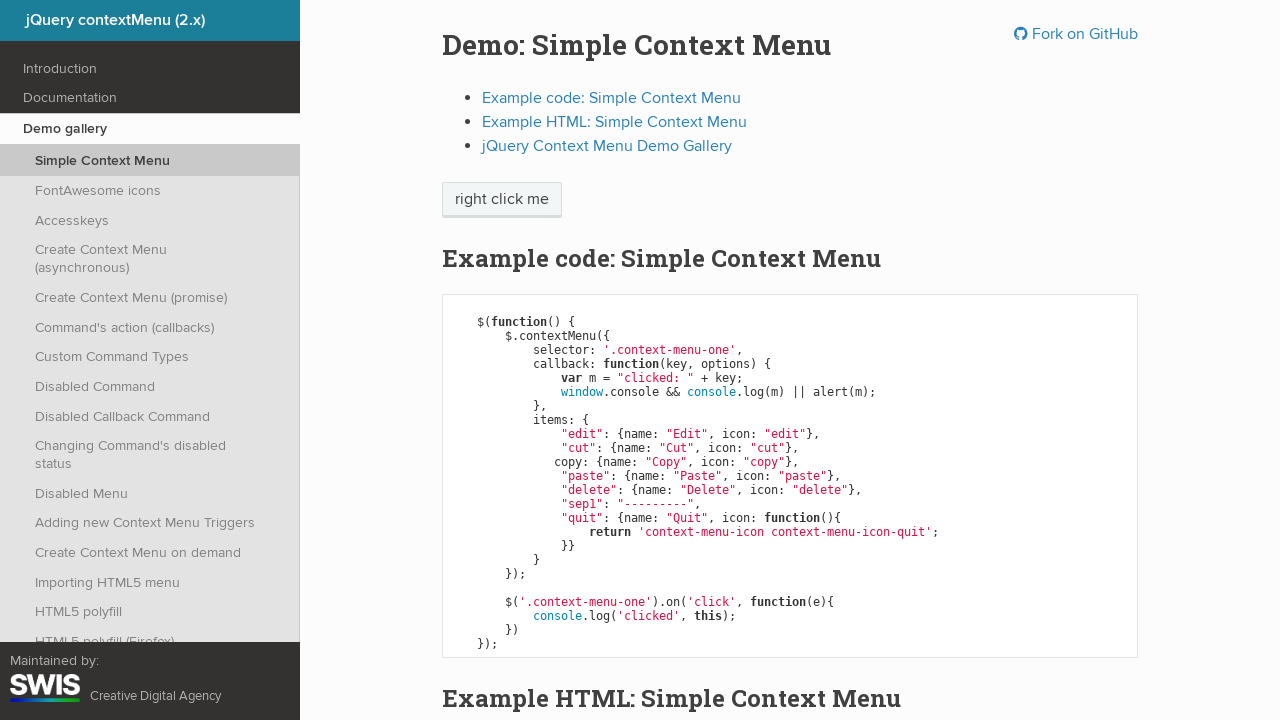

Set up dialog handler to accept alert
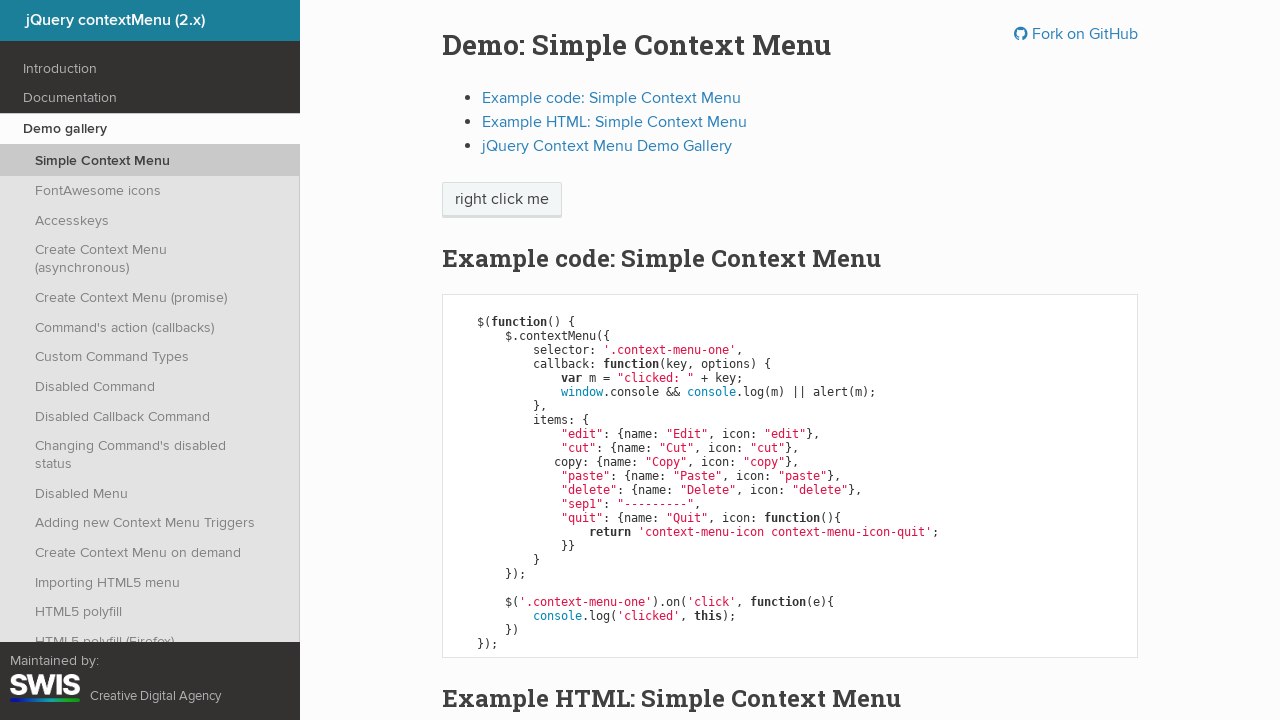

Verified quit menu item is hidden after alert acceptance
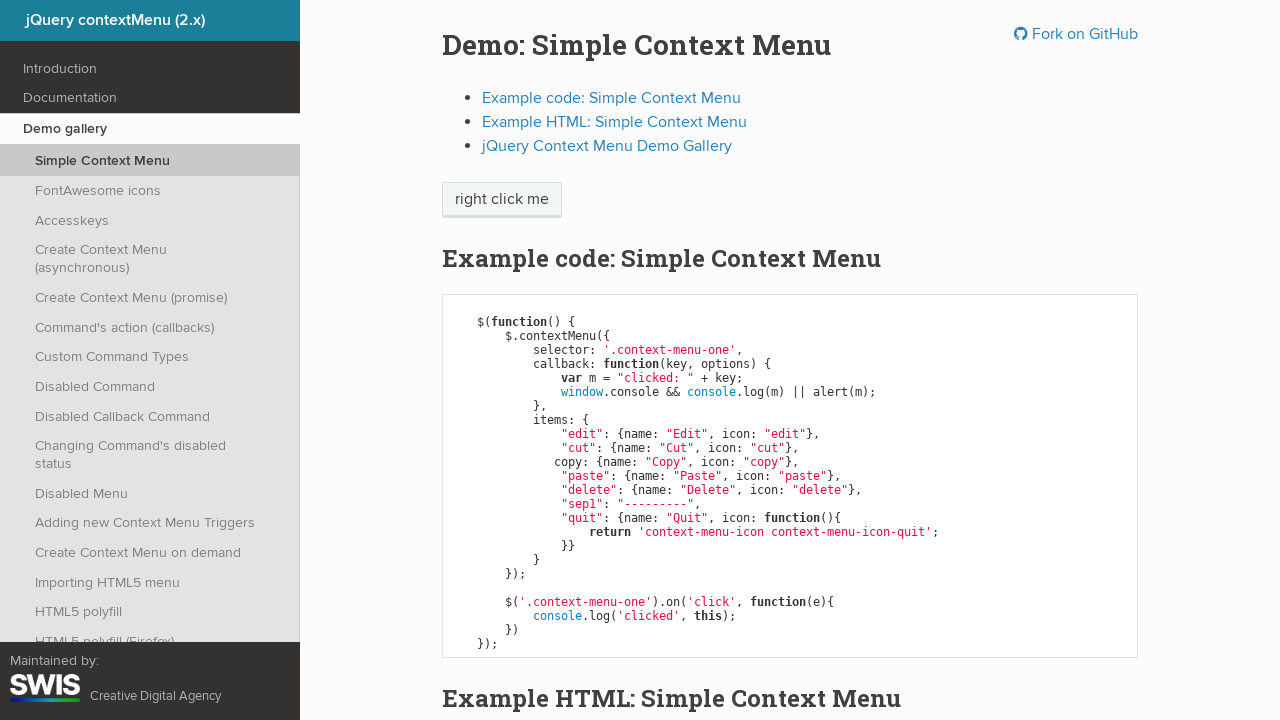

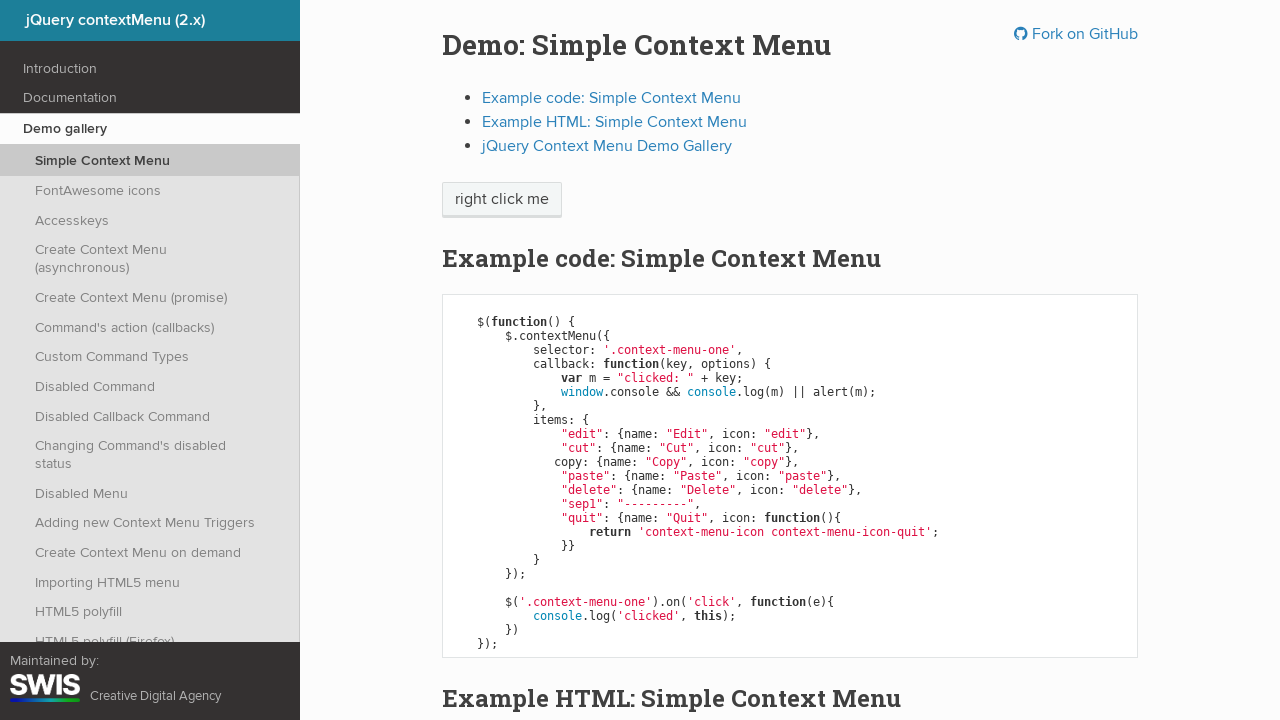